Tests that edits are saved when the edit field loses focus (blur event)

Starting URL: https://demo.playwright.dev/todomvc

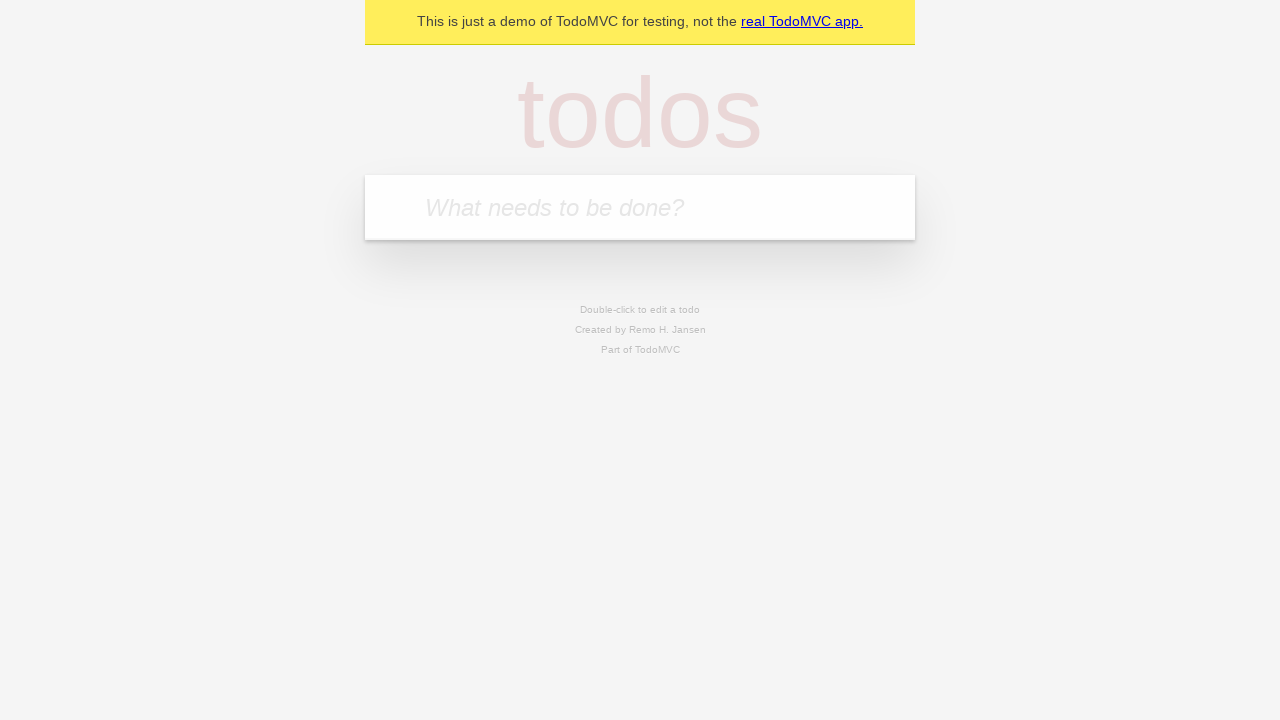

Filled new todo field with 'buy some cheese' on .new-todo
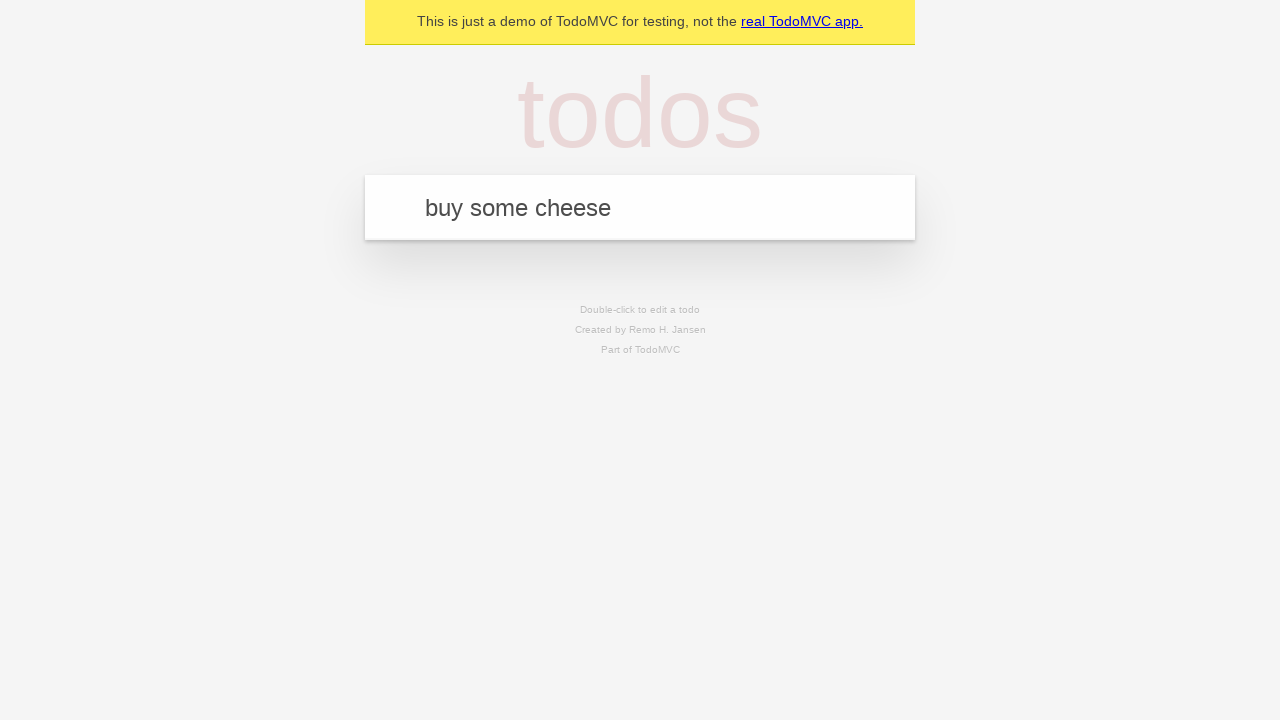

Pressed Enter to create first todo on .new-todo
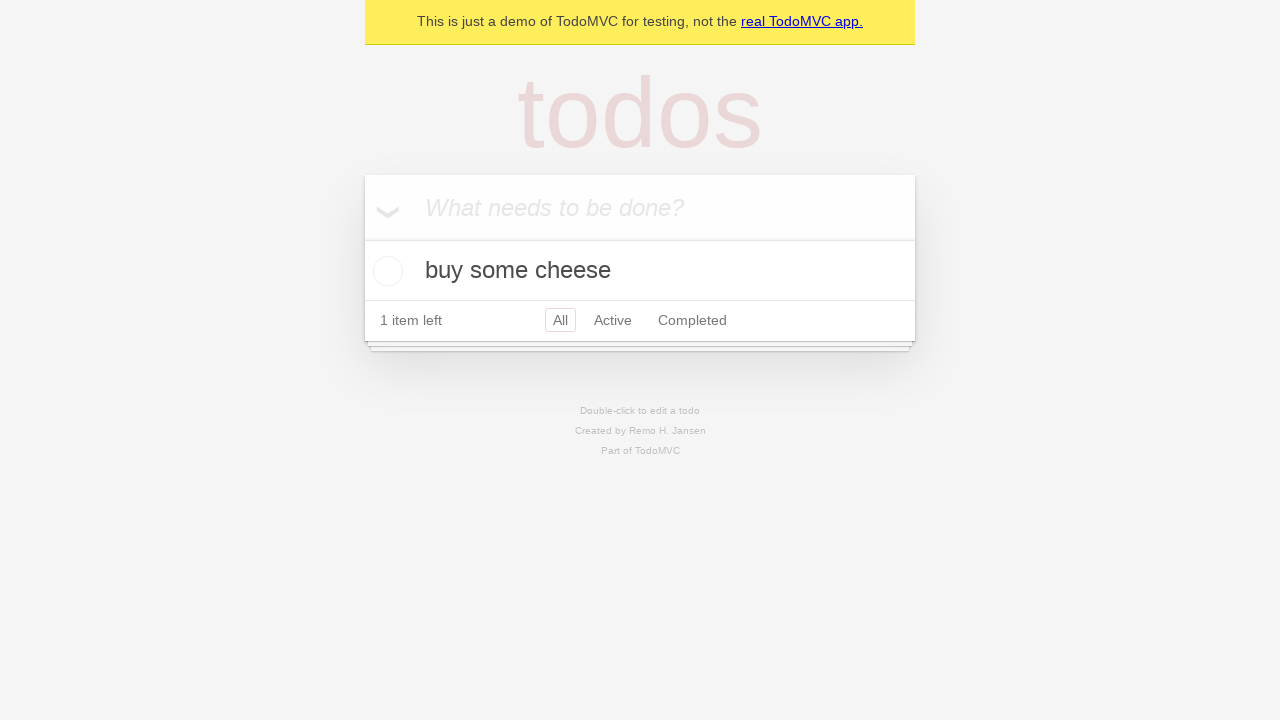

Filled new todo field with 'feed the cat' on .new-todo
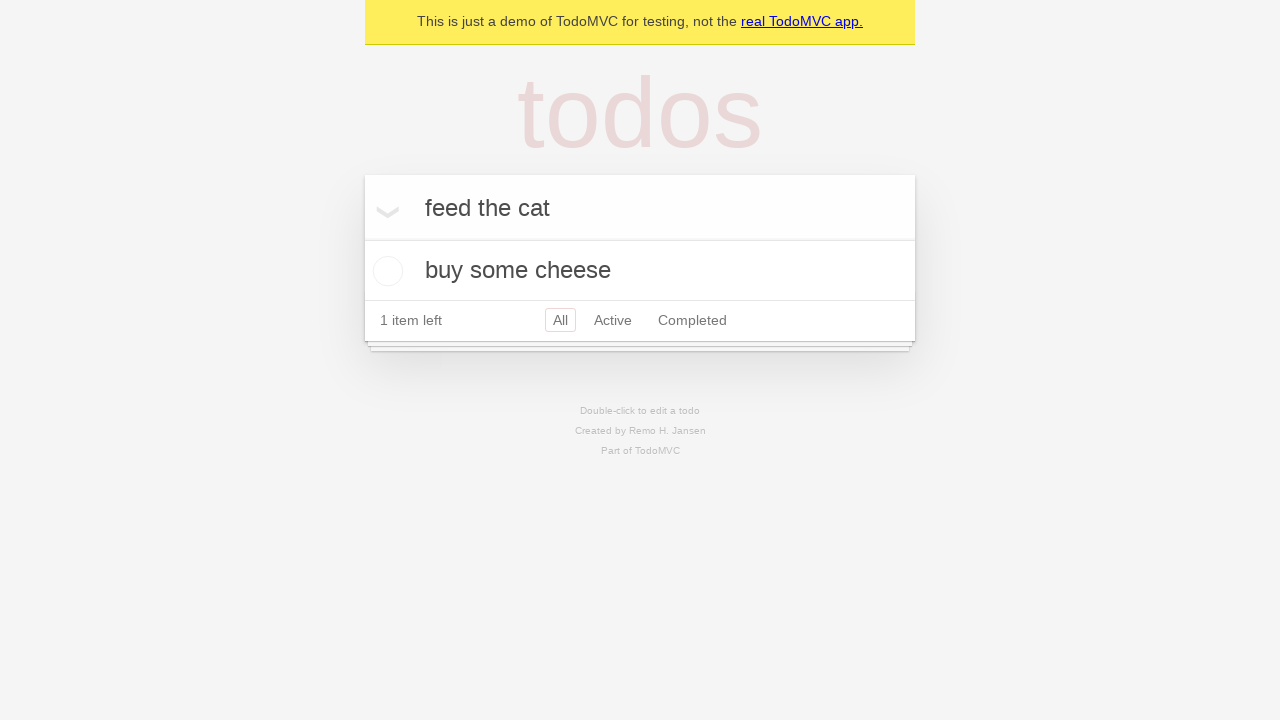

Pressed Enter to create second todo on .new-todo
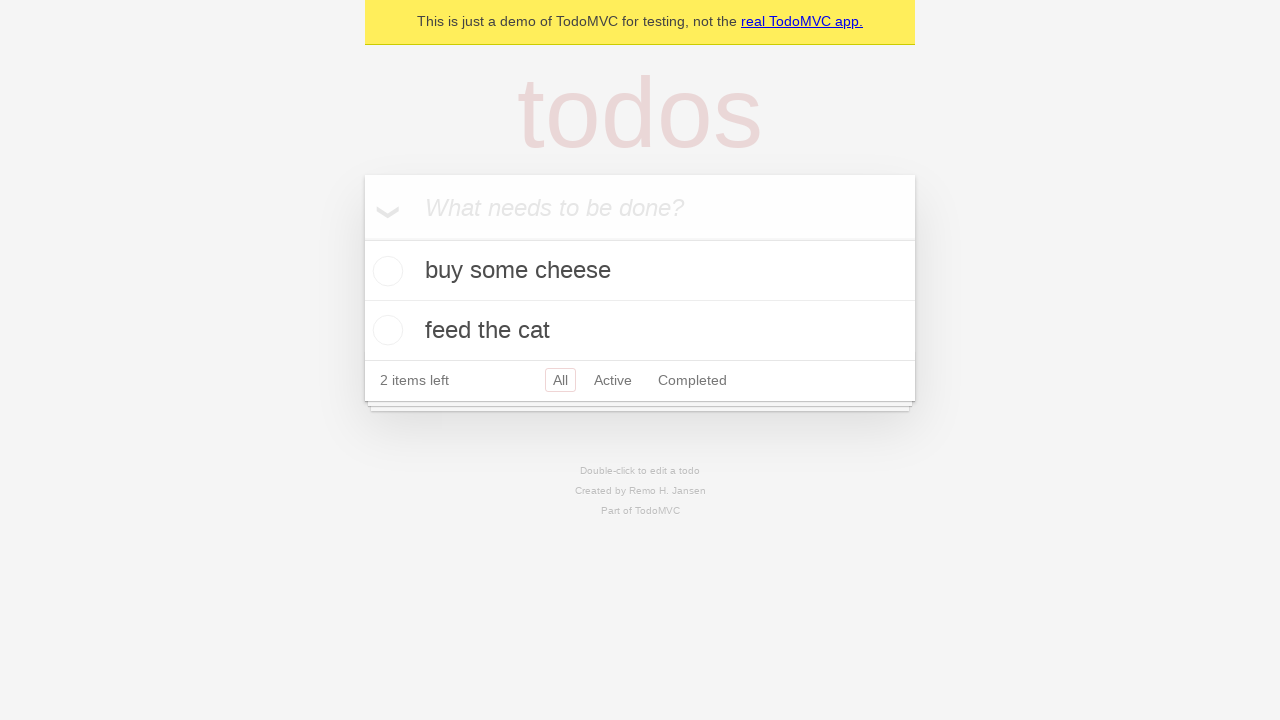

Filled new todo field with 'book a doctors appointment' on .new-todo
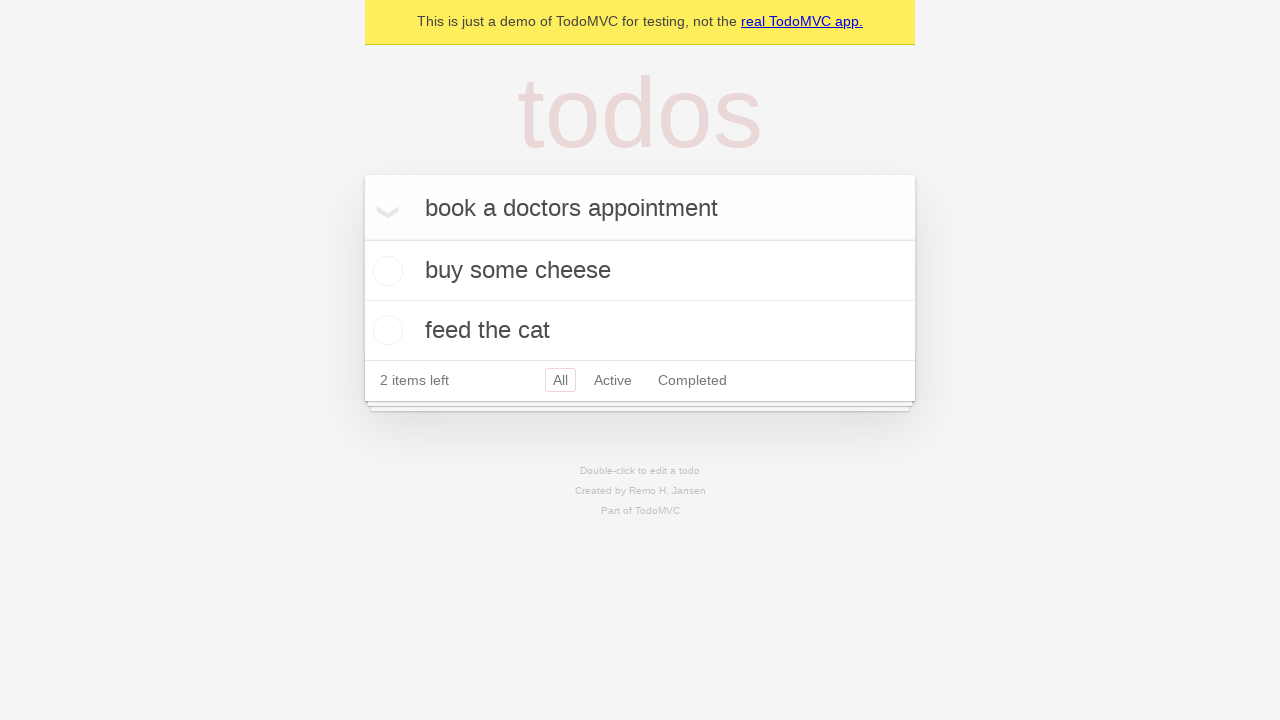

Pressed Enter to create third todo on .new-todo
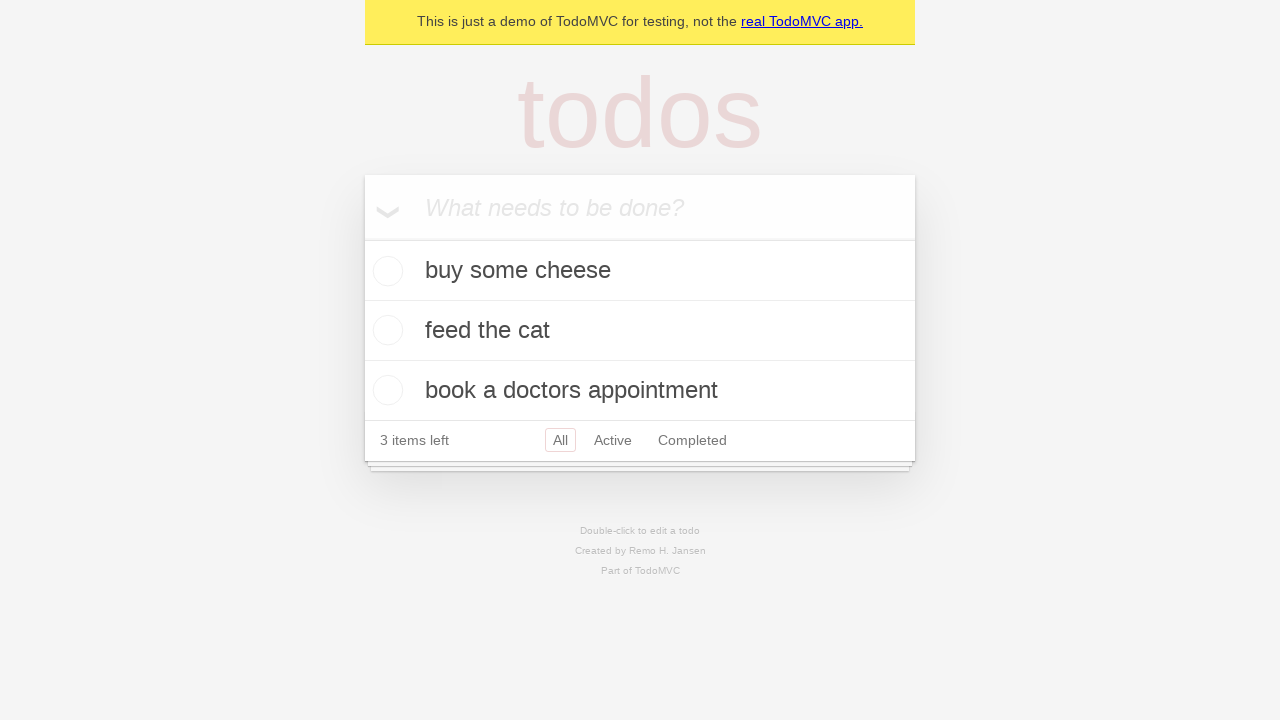

Double-clicked second todo item to enter edit mode at (640, 331) on .todo-list li >> nth=1
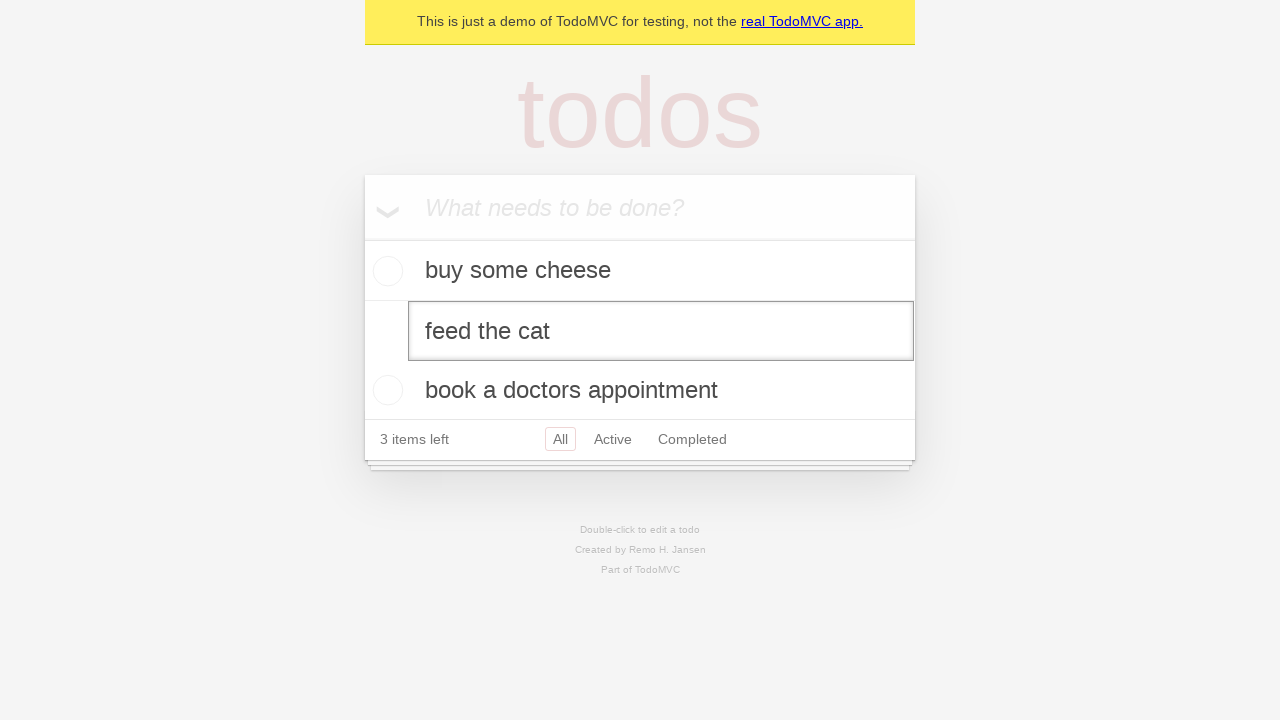

Filled edit field with 'buy some sausages' on .todo-list li >> nth=1 >> .edit
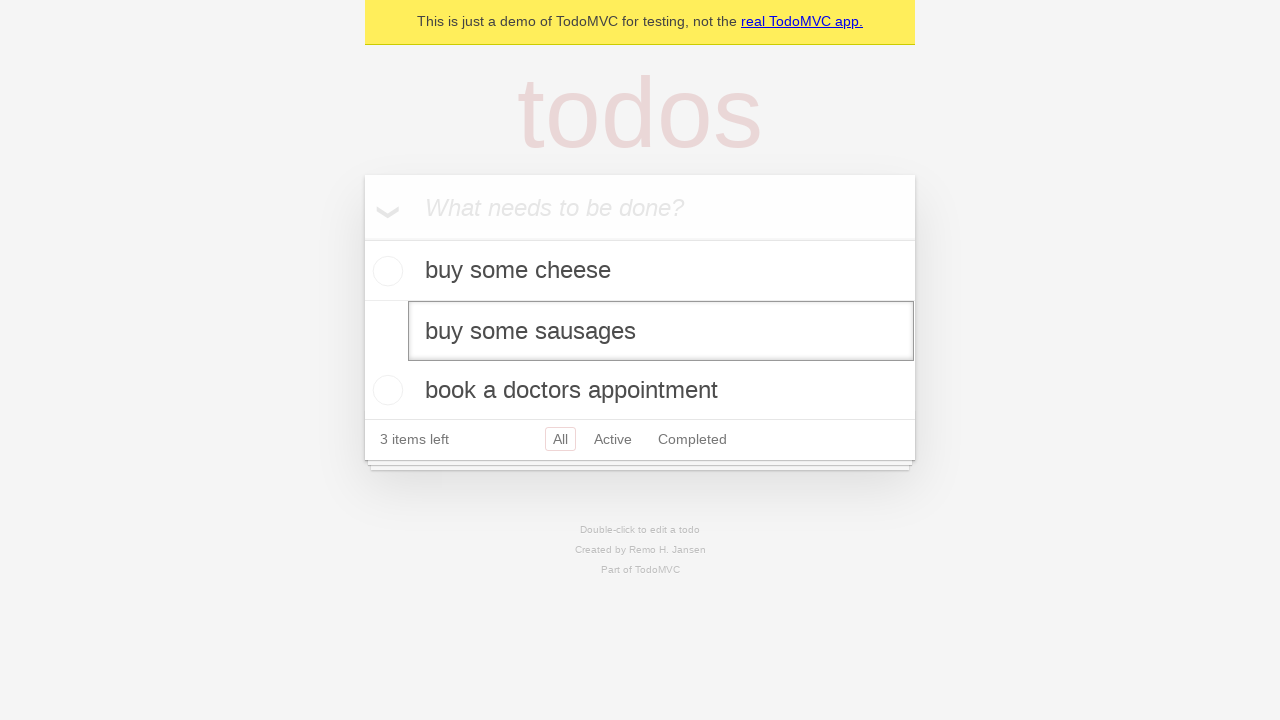

Triggered blur event on edit field to save changes
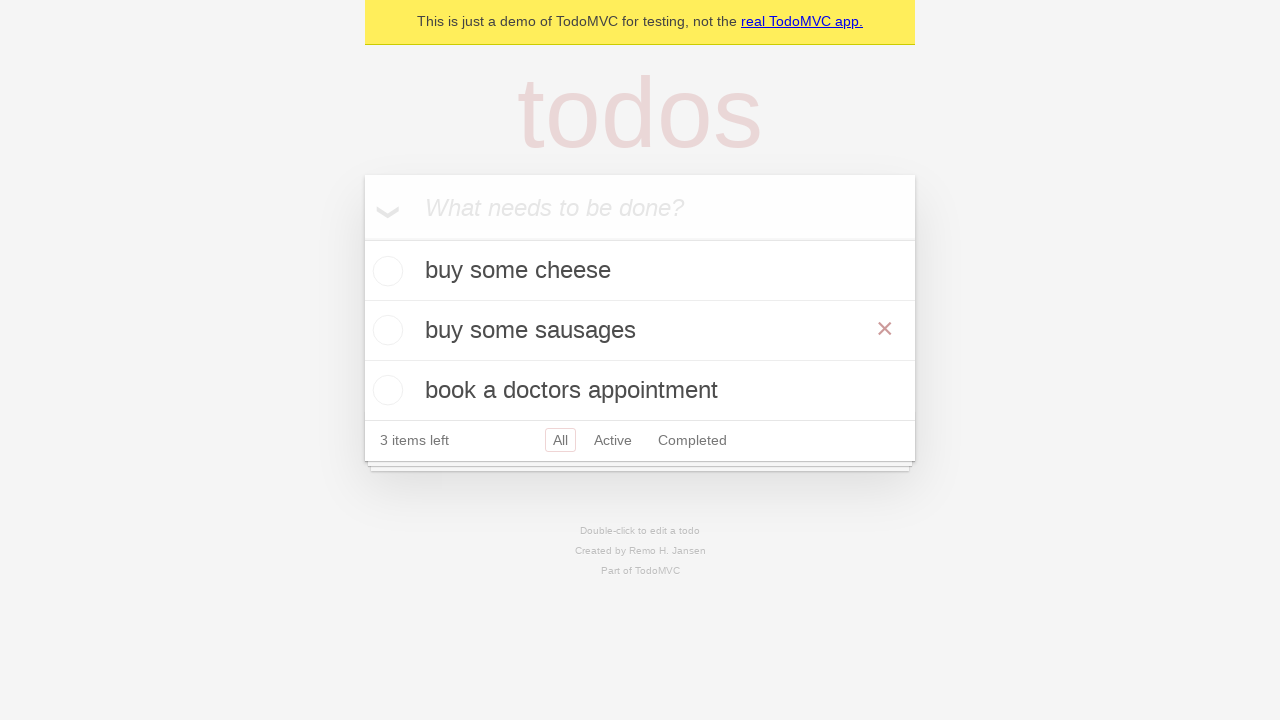

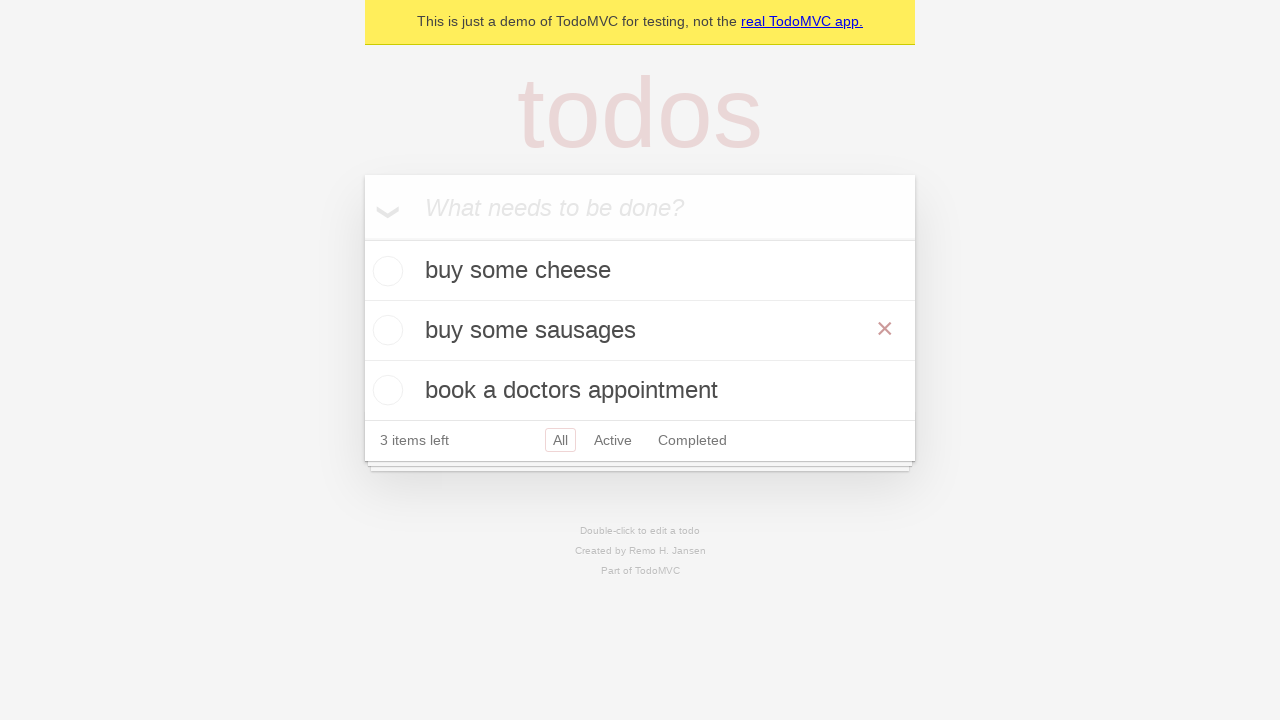